Tests clicking on a Java JDK download link on Oracle's archive downloads page, including using JavaScript to click a potentially disabled download button.

Starting URL: https://www.oracle.com/in/java/technologies/javase/jdk11-archive-downloads.html

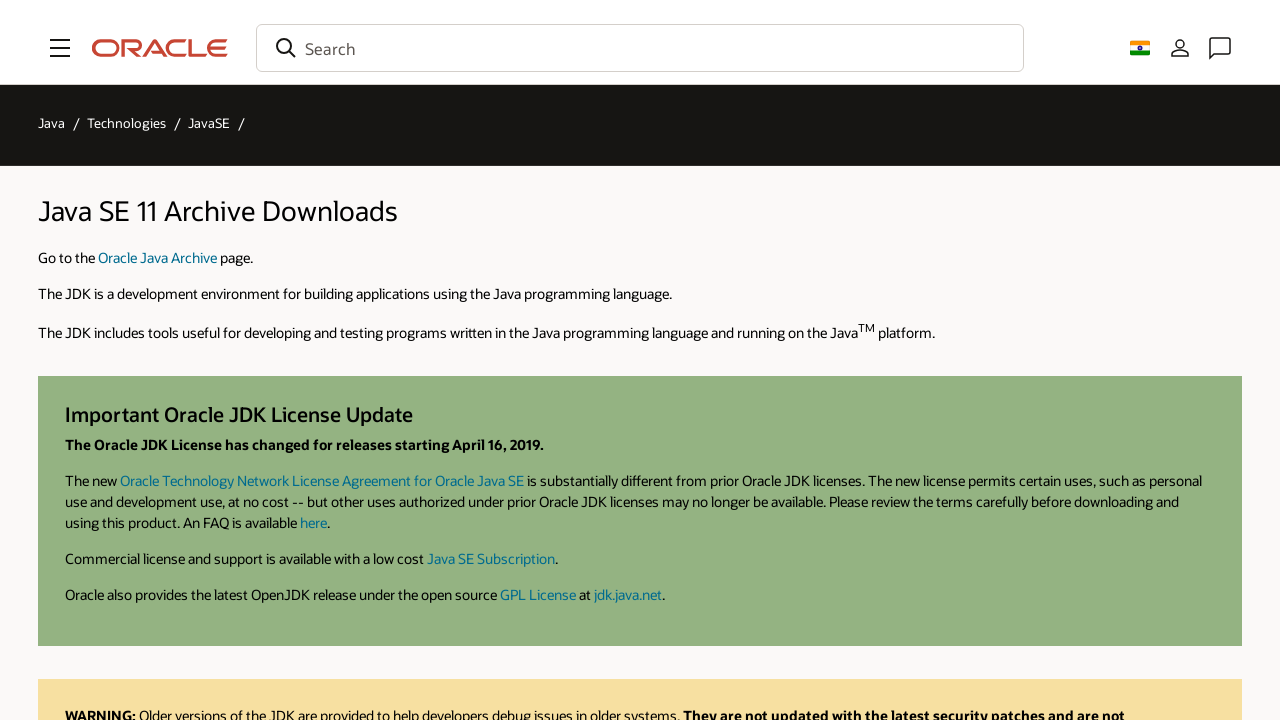

Clicked on JDK 11.0.19 Windows x64 download link at (993, 361) on a:text('jdk-11.0.19_windows-x64_bin.zip')
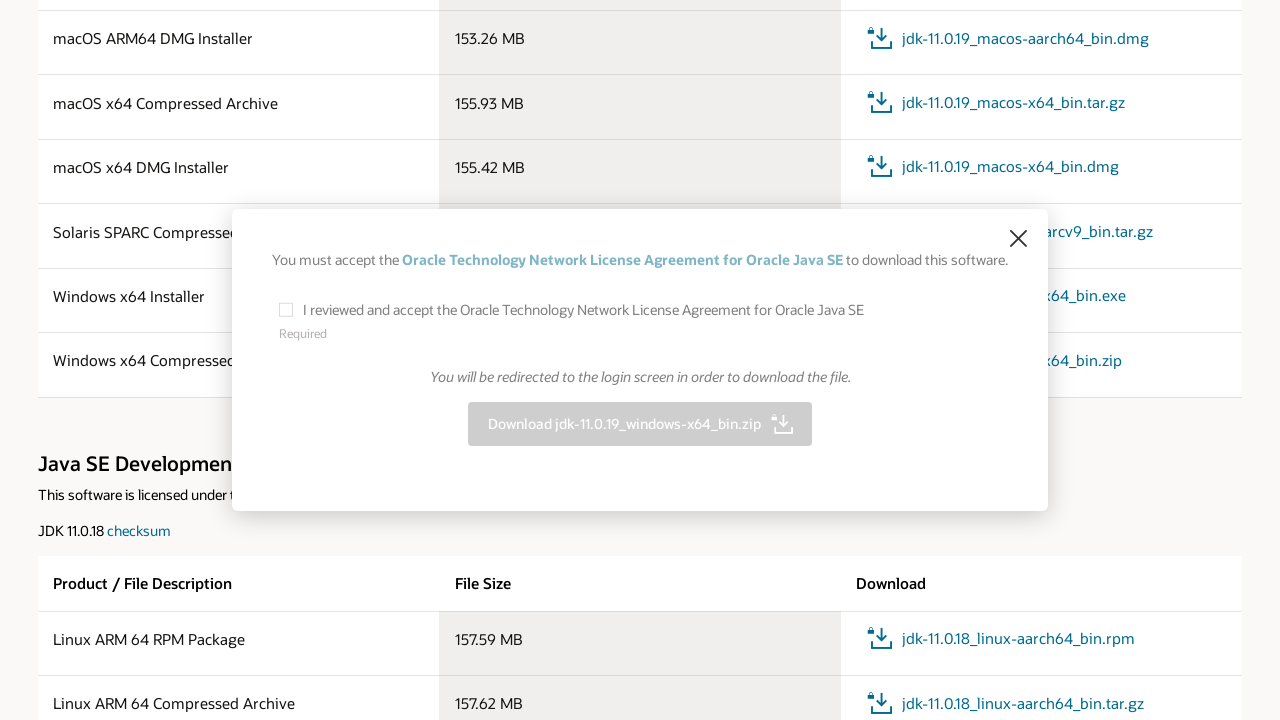

Download button appeared
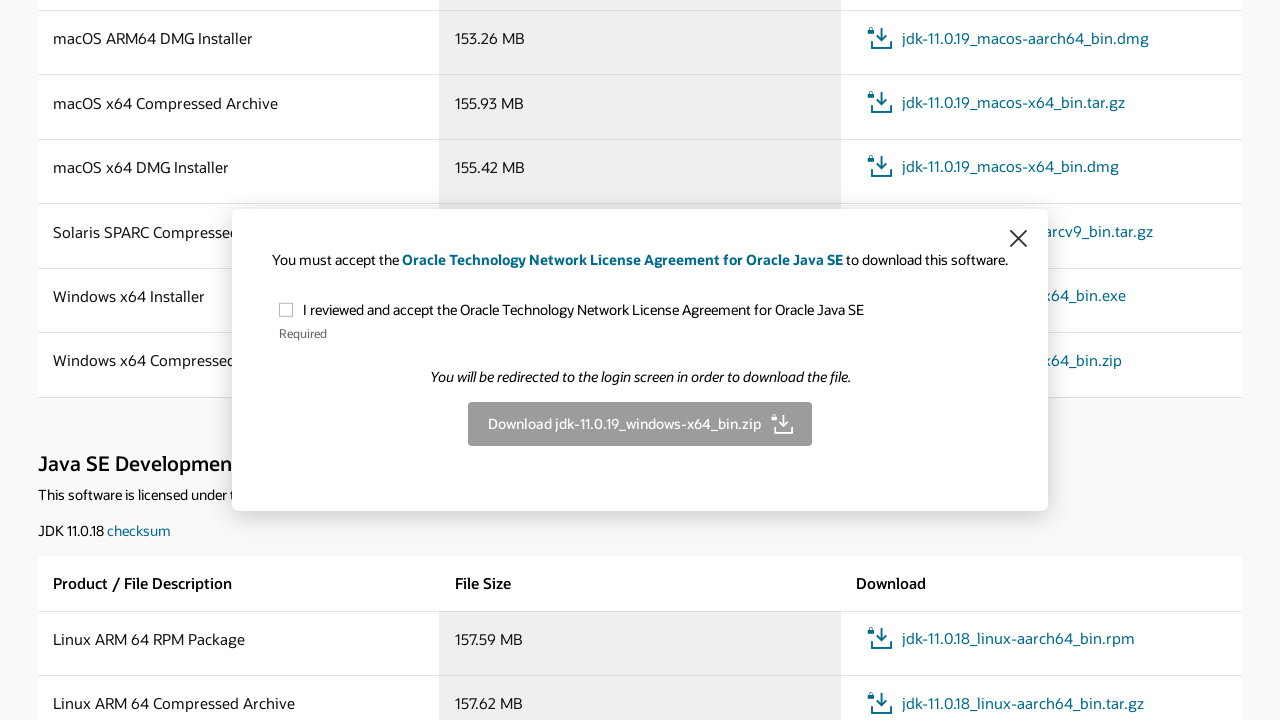

Located download button element
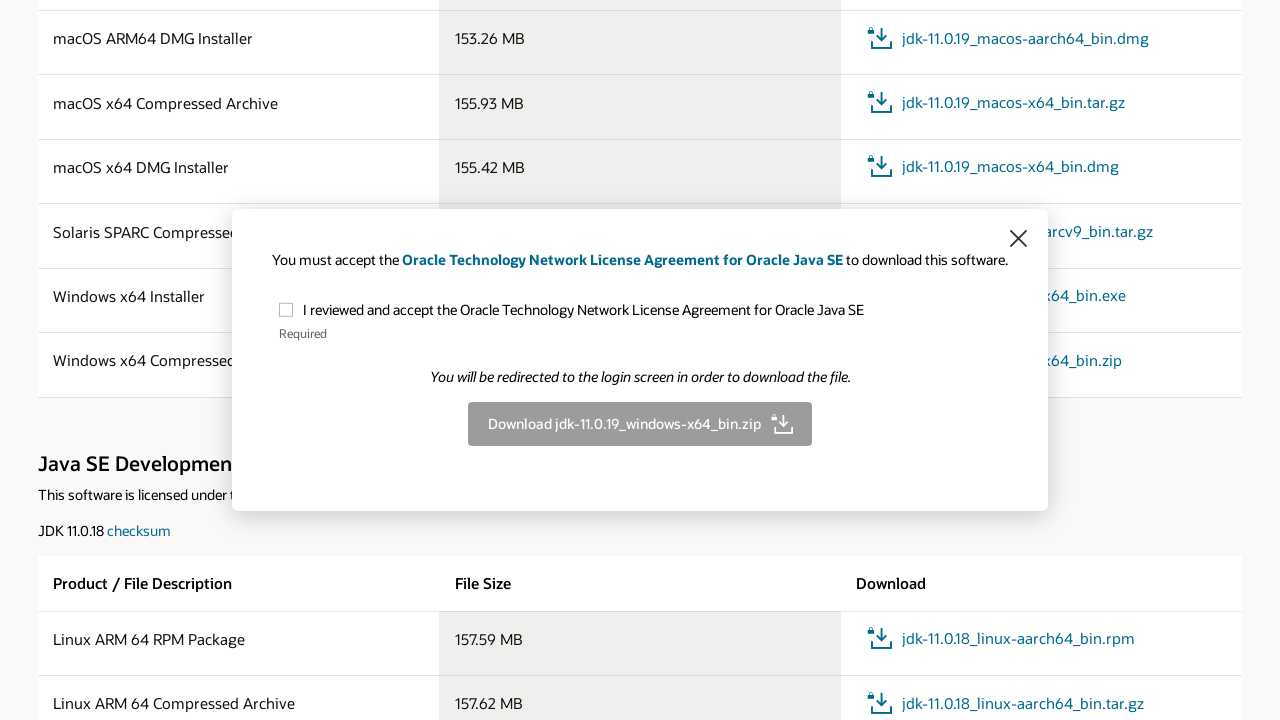

Clicked download button using JavaScript to bypass disabled state
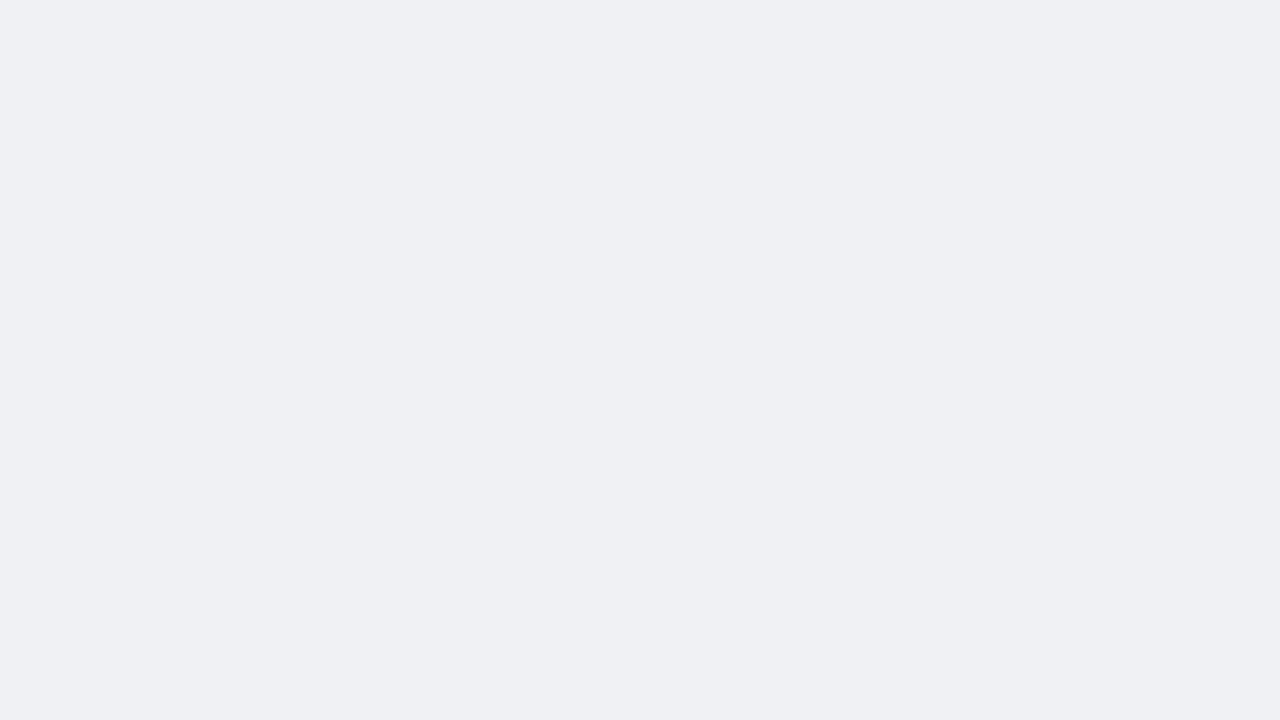

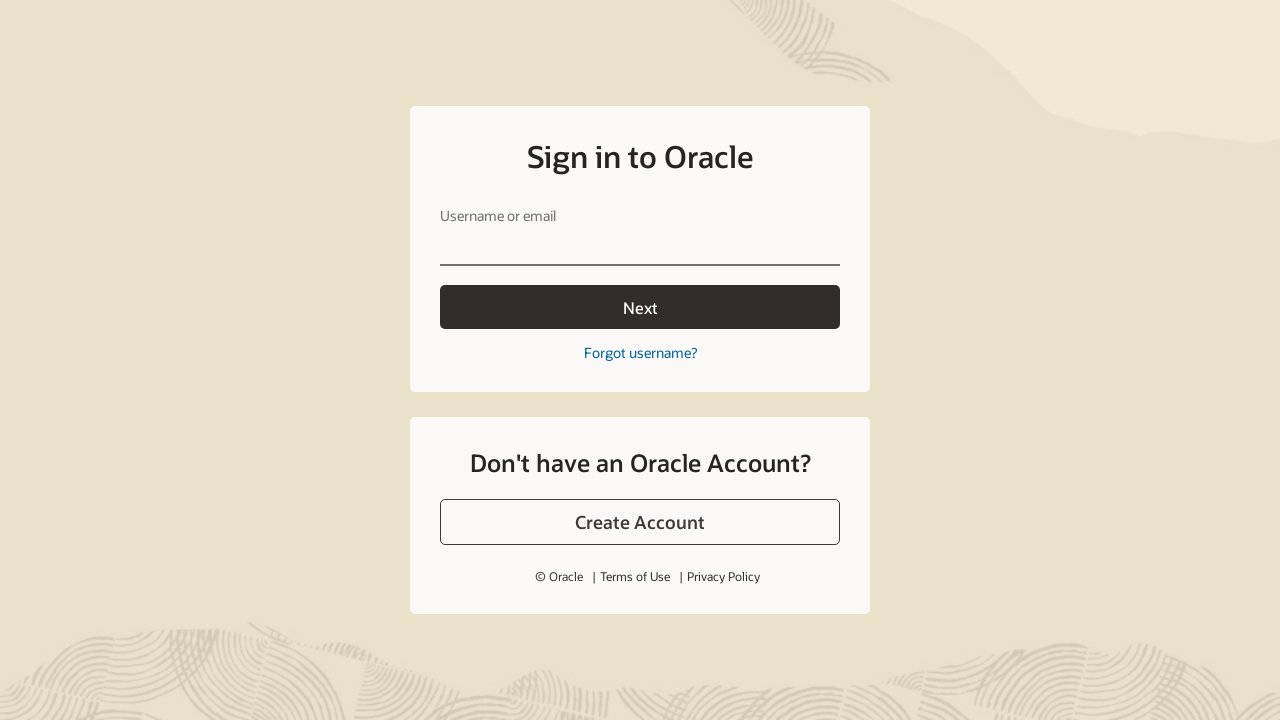